Tests drag and drop functionality by navigating to a demo app and dragging multiple items (mobile and laptop accessories) to their respective categories

Starting URL: https://demoapps.qspiders.com/ui?scenario=1

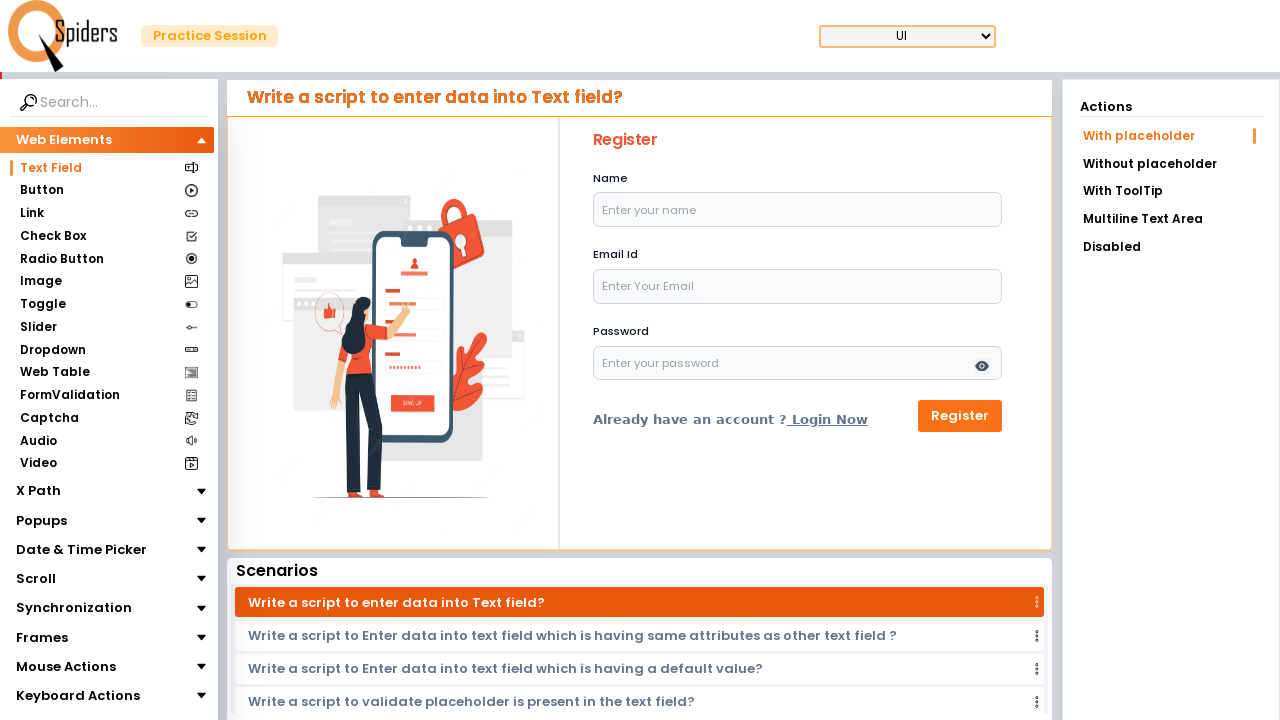

Clicked on Mouse Actions section at (66, 667) on xpath=//section[text()='Mouse Actions']
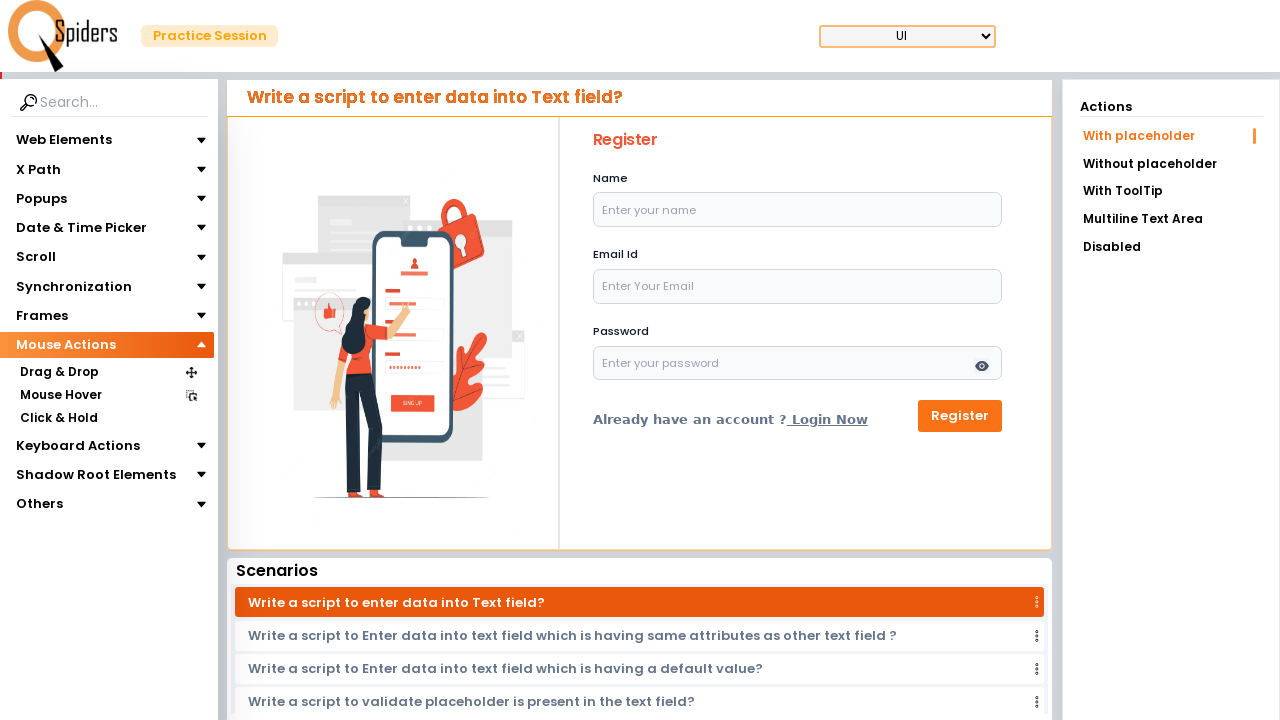

Clicked on Drag & Drop section at (59, 373) on xpath=//section[text()='Drag & Drop']
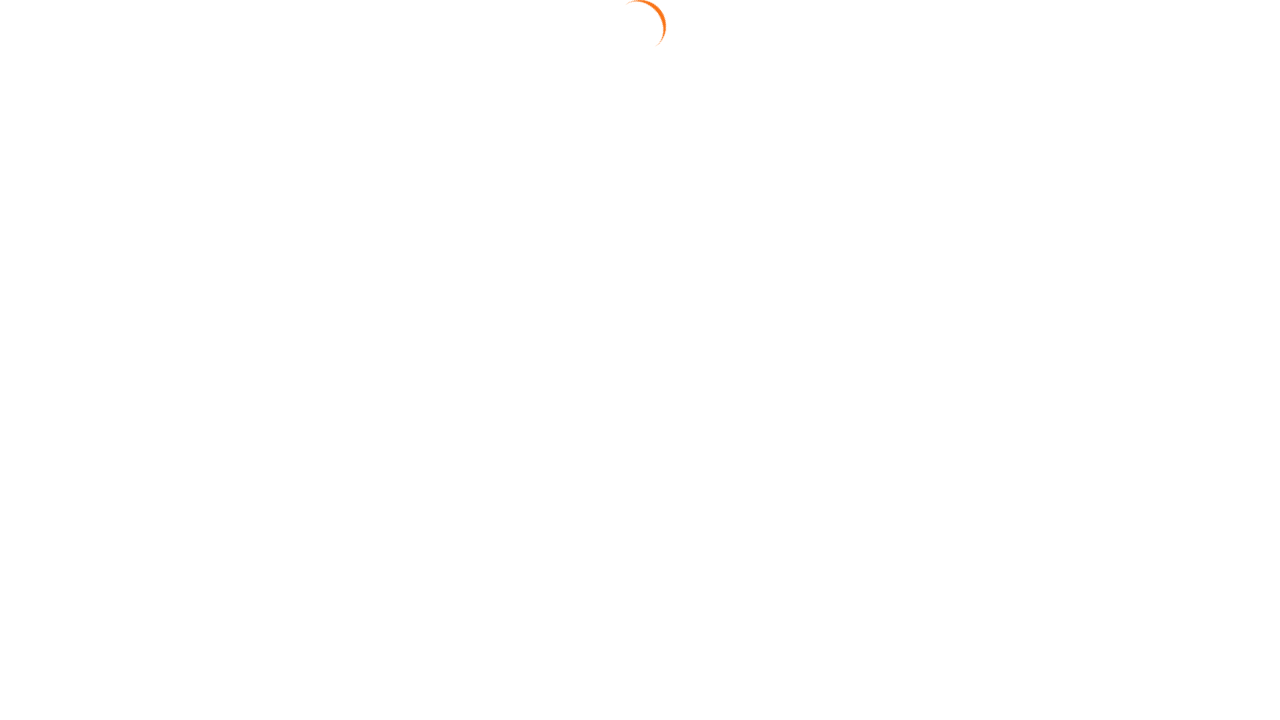

Clicked on Drag Position link at (1171, 193) on xpath=//a[text()='Drag Position']
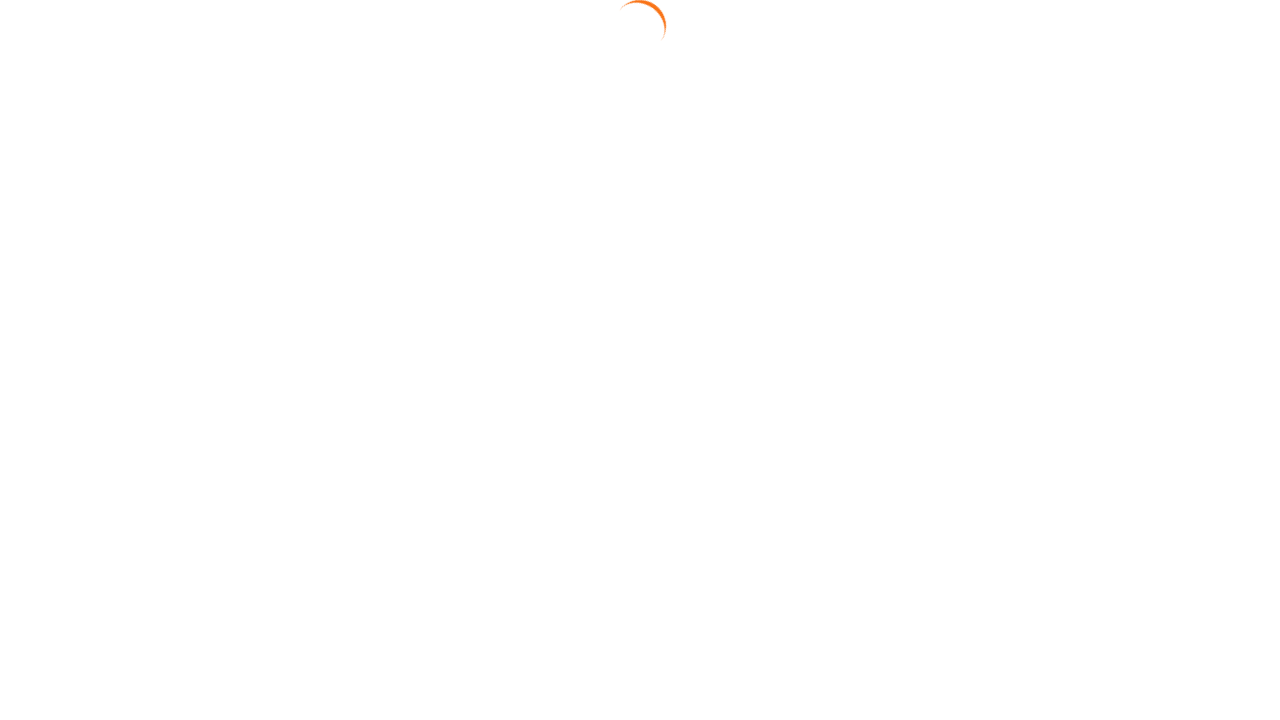

Waited for drag elements to be ready
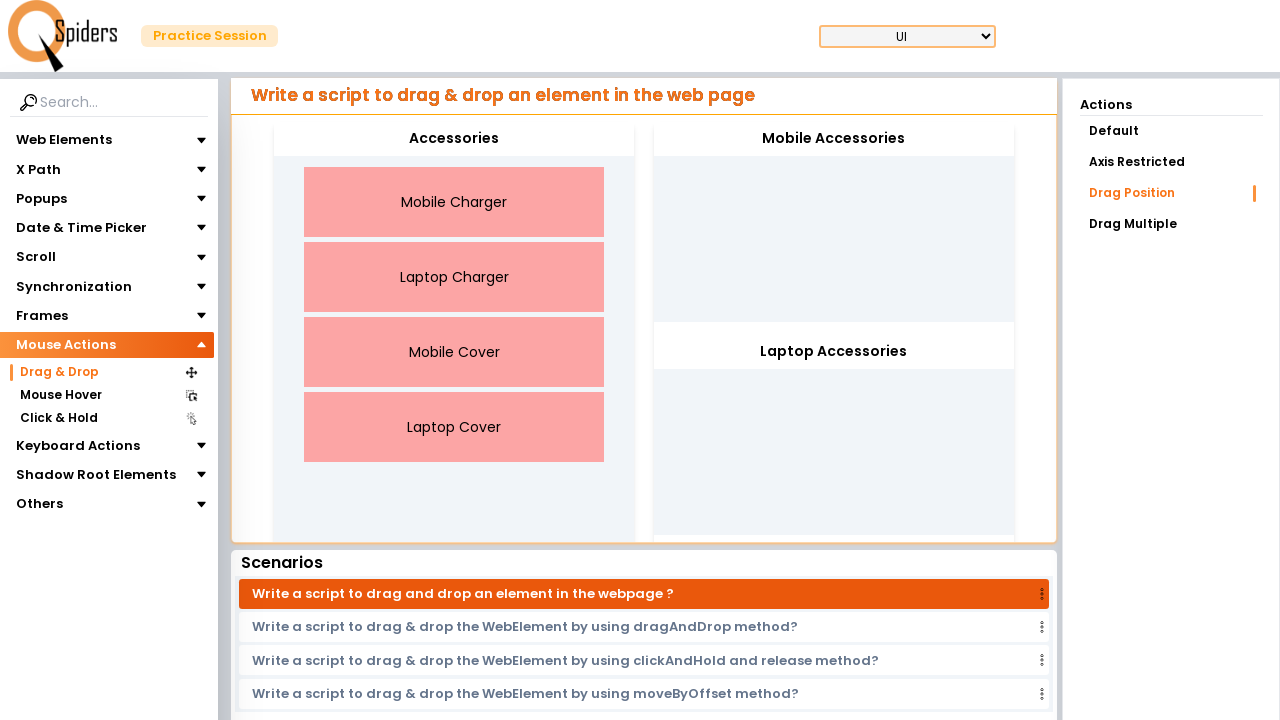

Dragged Mobile Charger to Mobile Accessories category at (834, 139)
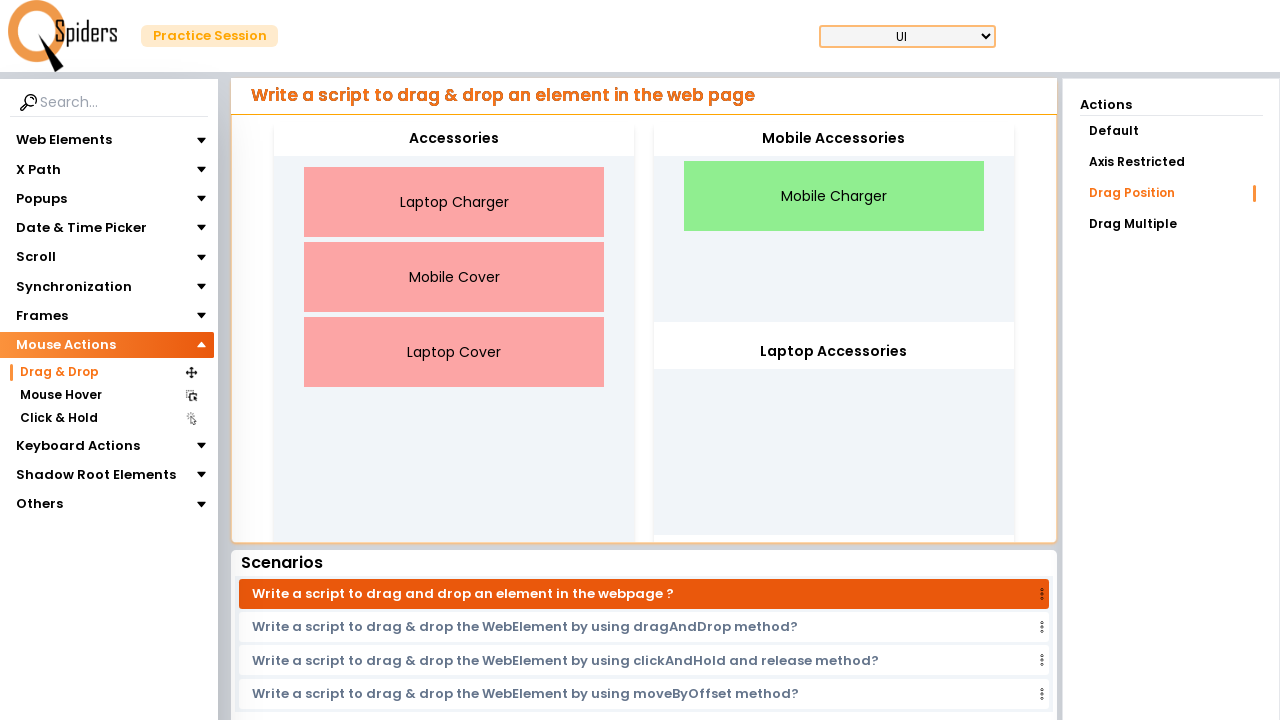

Dragged Mobile Cover to Mobile Accessories category at (834, 139)
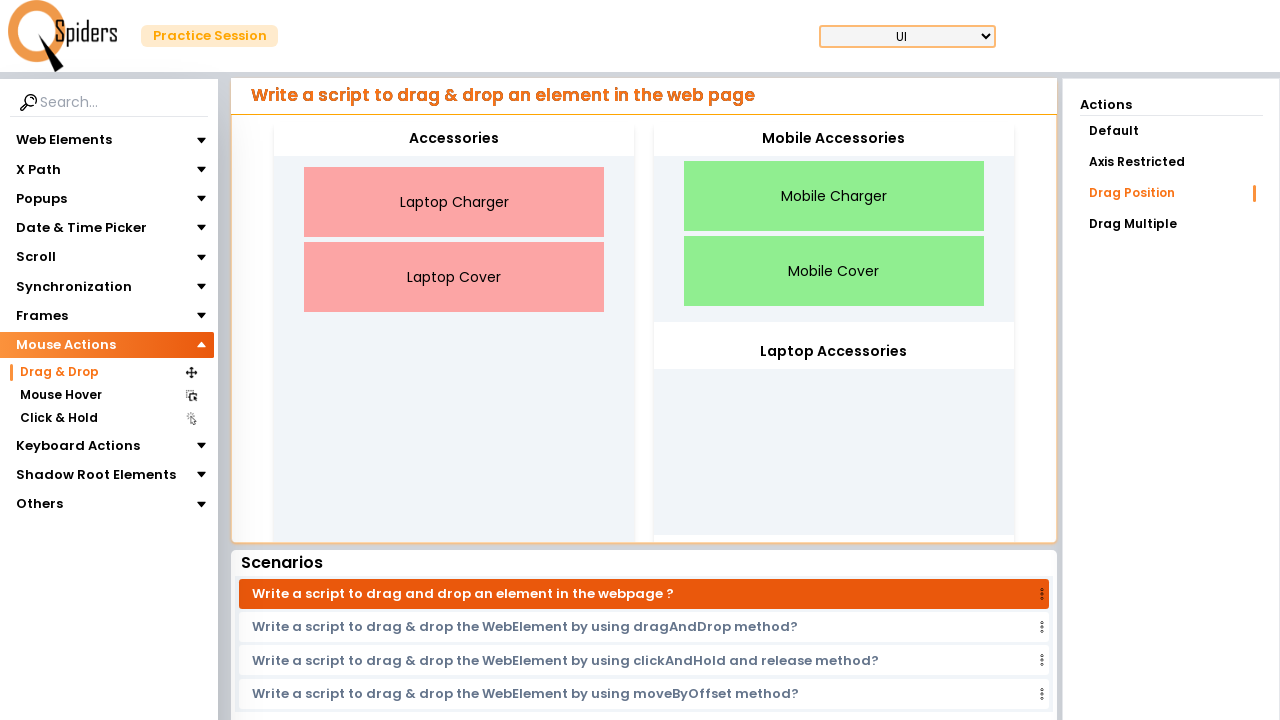

Dragged Laptop Charger to Laptop Accessories category at (834, 352)
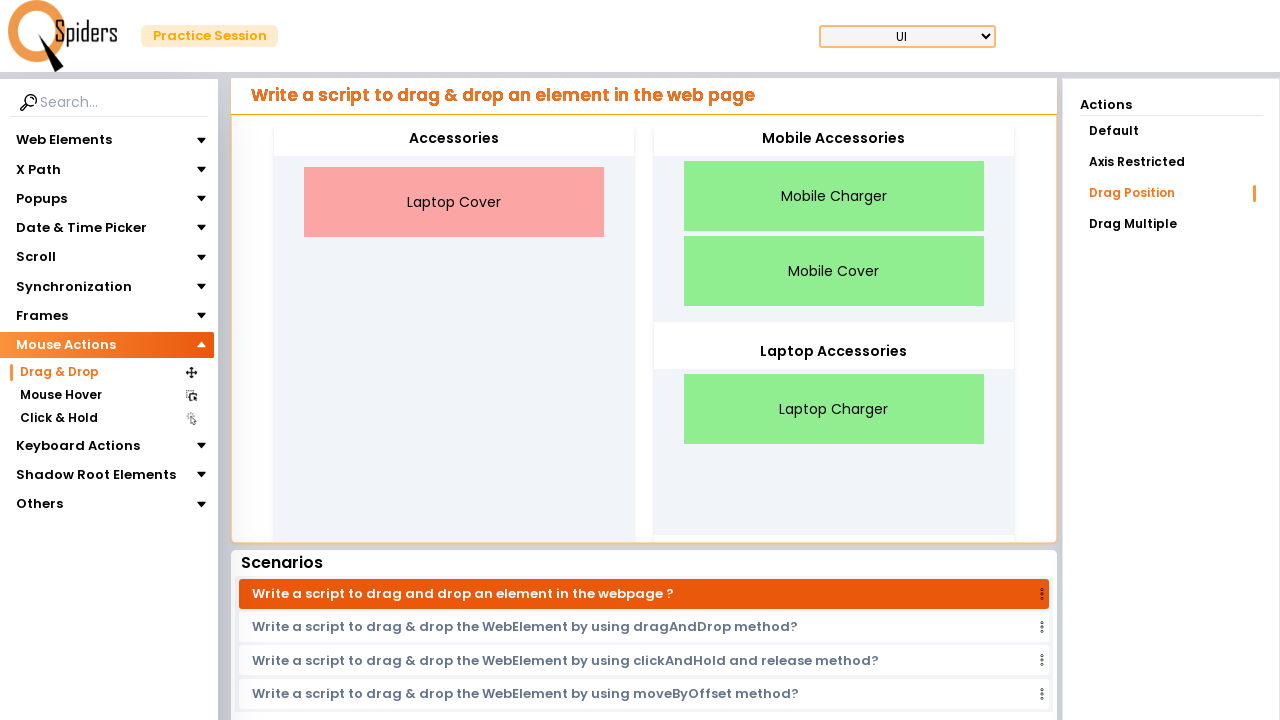

Dragged Laptop Cover to Laptop Accessories category at (834, 352)
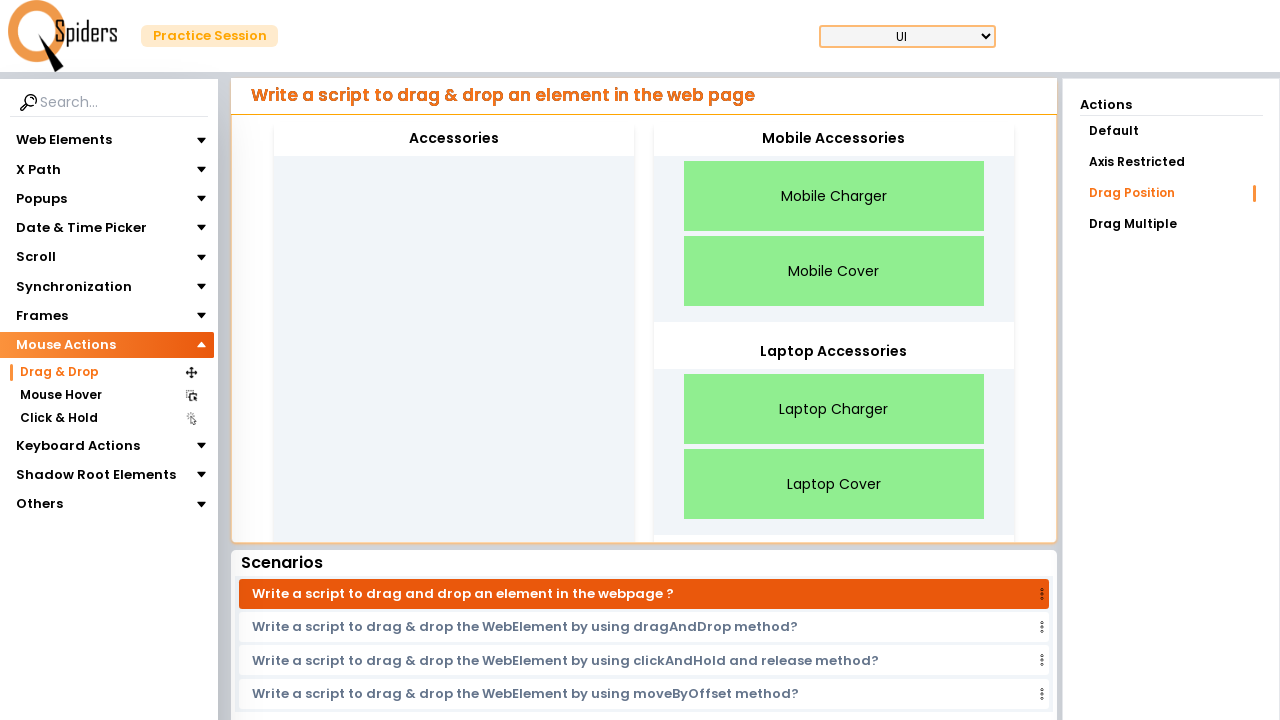

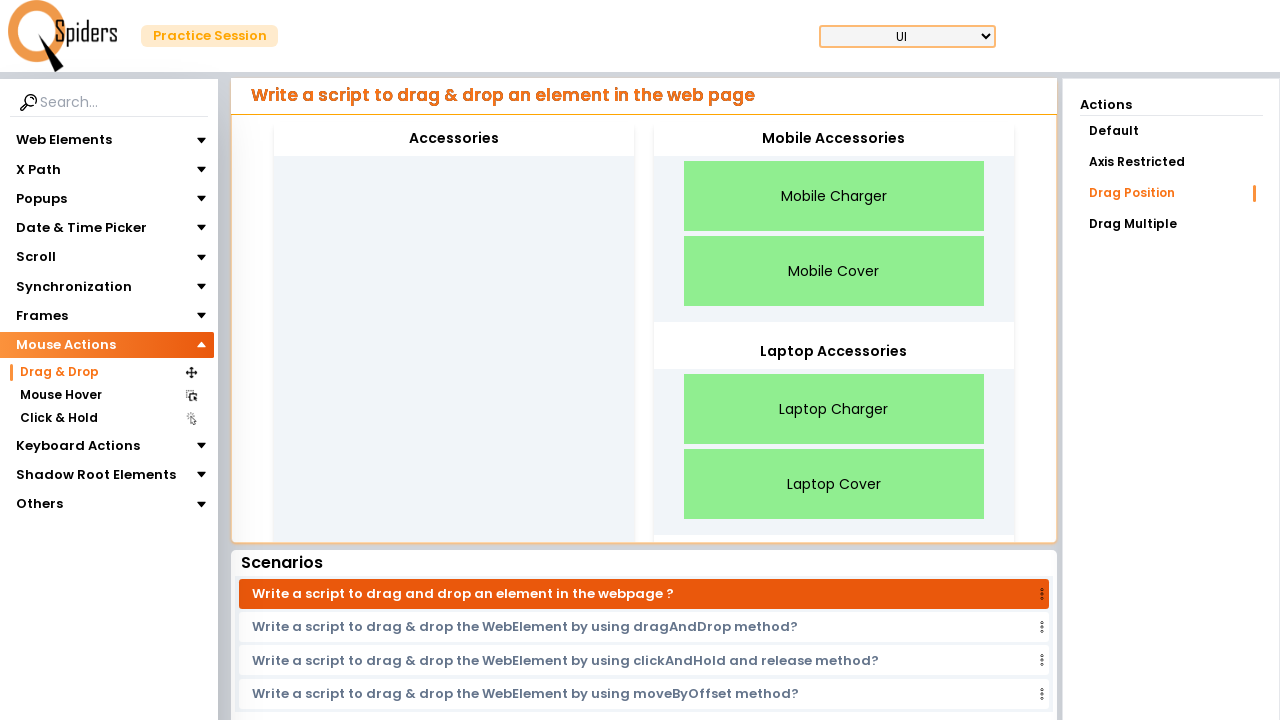